Tests input field interactions on a Bootstrap theme demo page by filling, clearing, and typing into email input fields, and retrieving values from labeled input fields.

Starting URL: https://bootswatch.com/default/

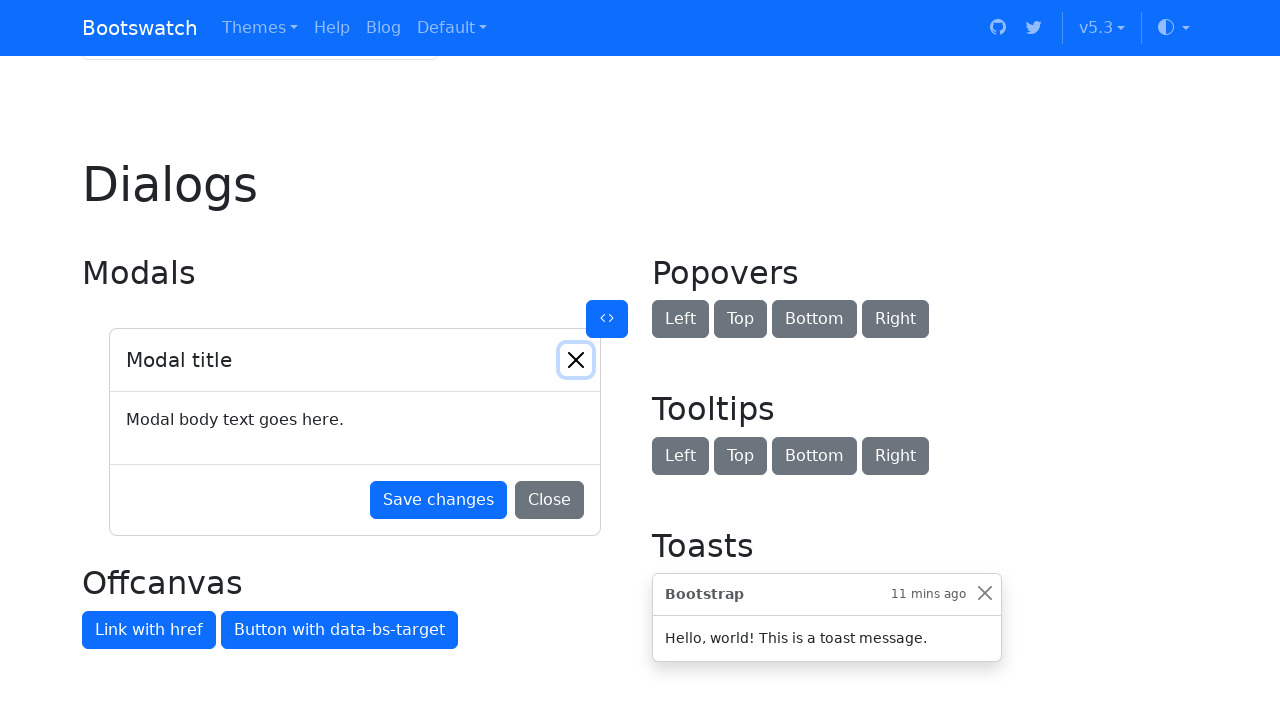

Located email input field by placeholder 'Enter email'
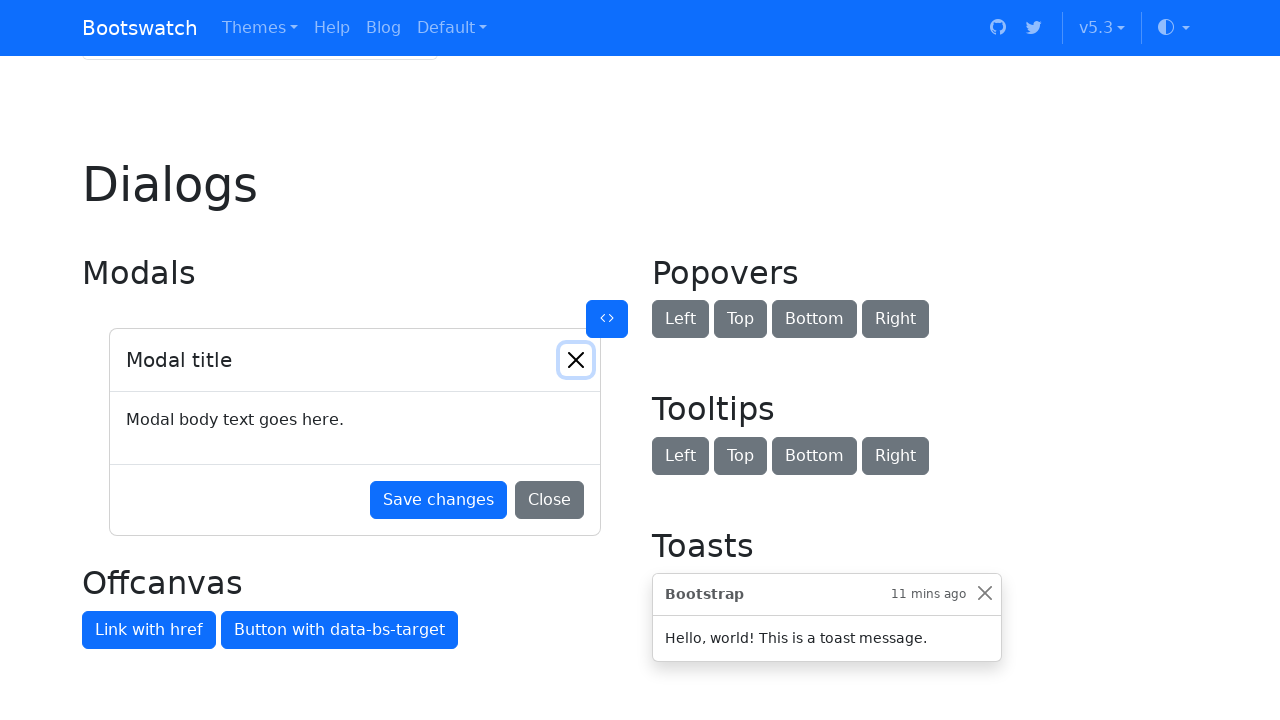

Scrolled email input field into view
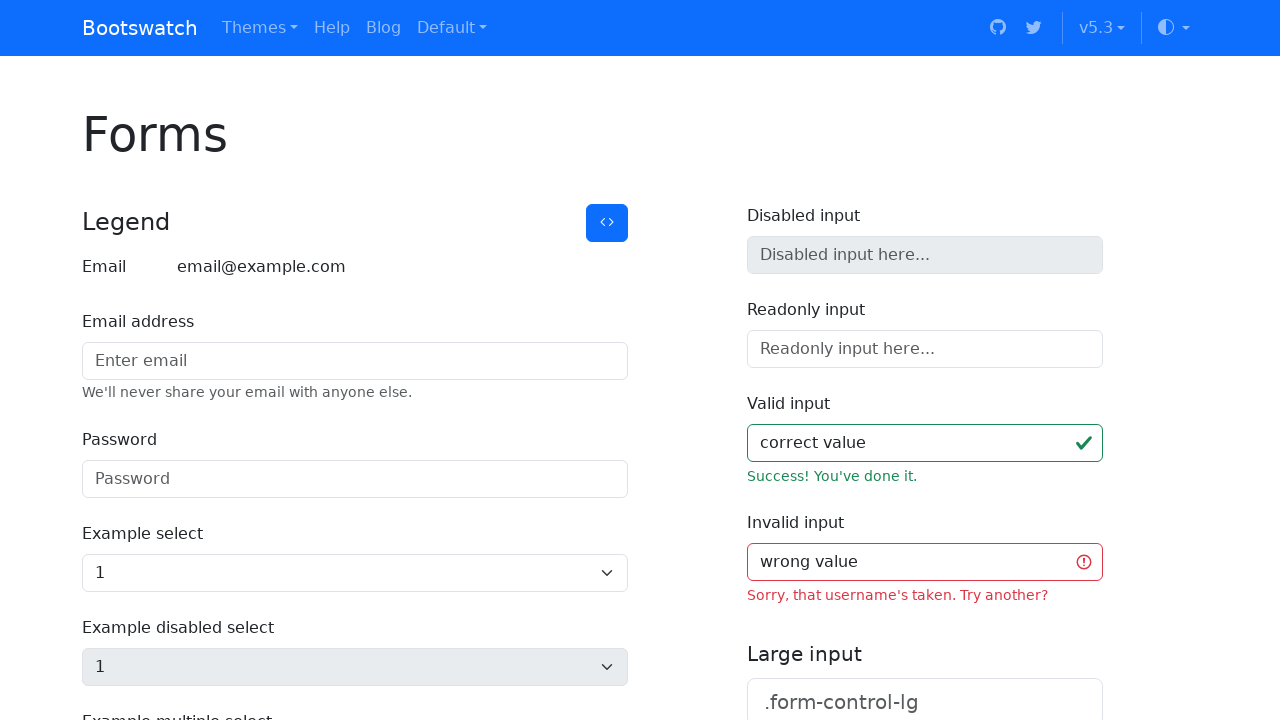

Filled email input field with 'testuser47@example.com' on internal:attr=[placeholder="Enter email"i]
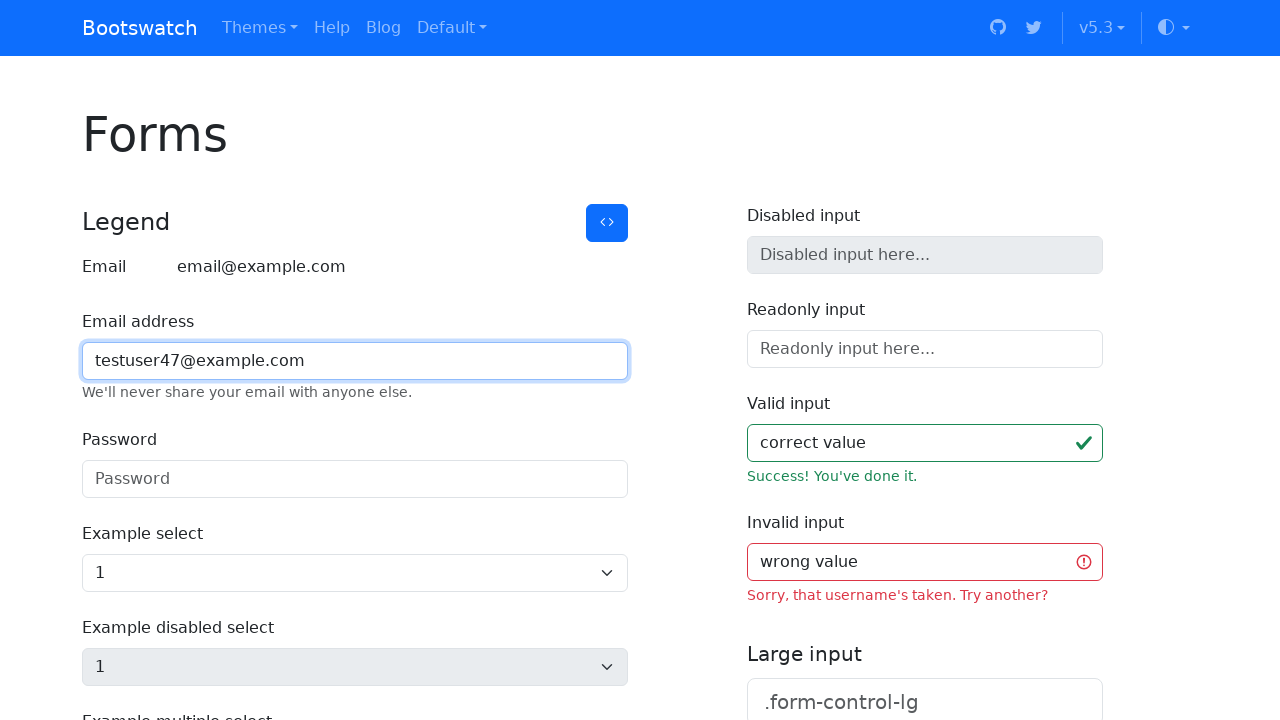

Cleared email input field on internal:attr=[placeholder="Enter email"i]
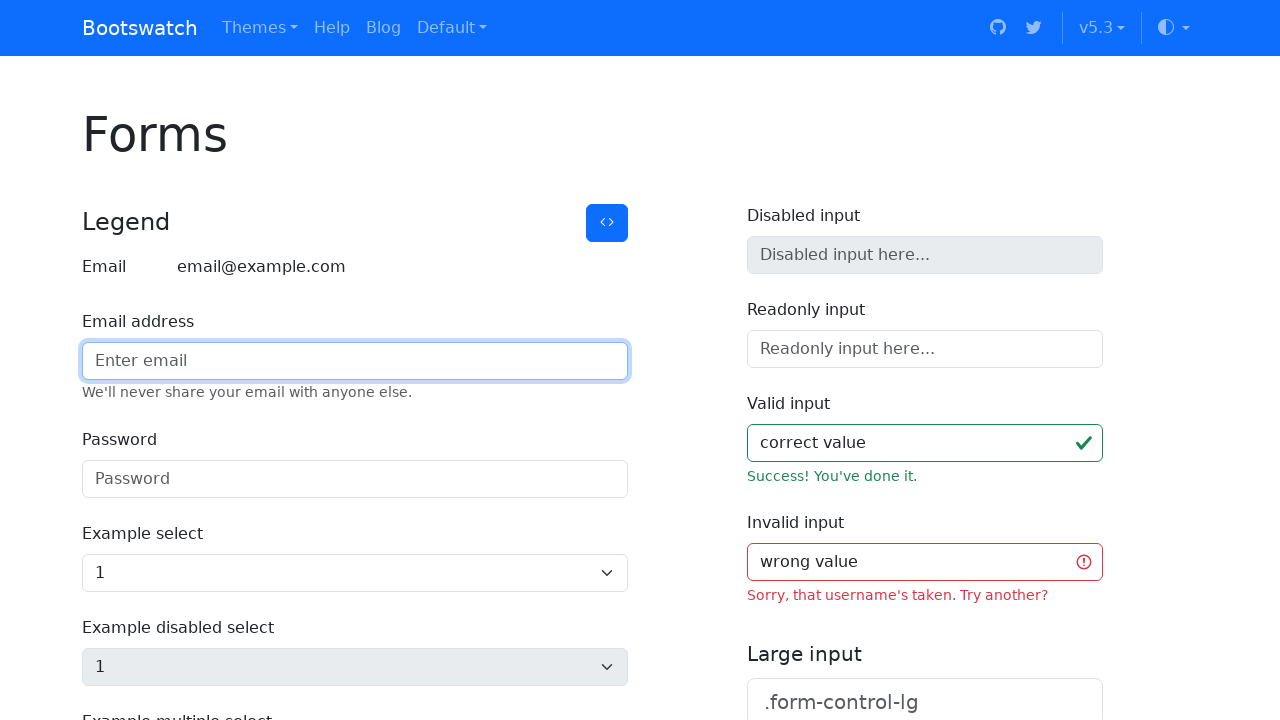

Typed 'testuser47@example.com' into email input field with simulated keystrokes on internal:attr=[placeholder="Enter email"i]
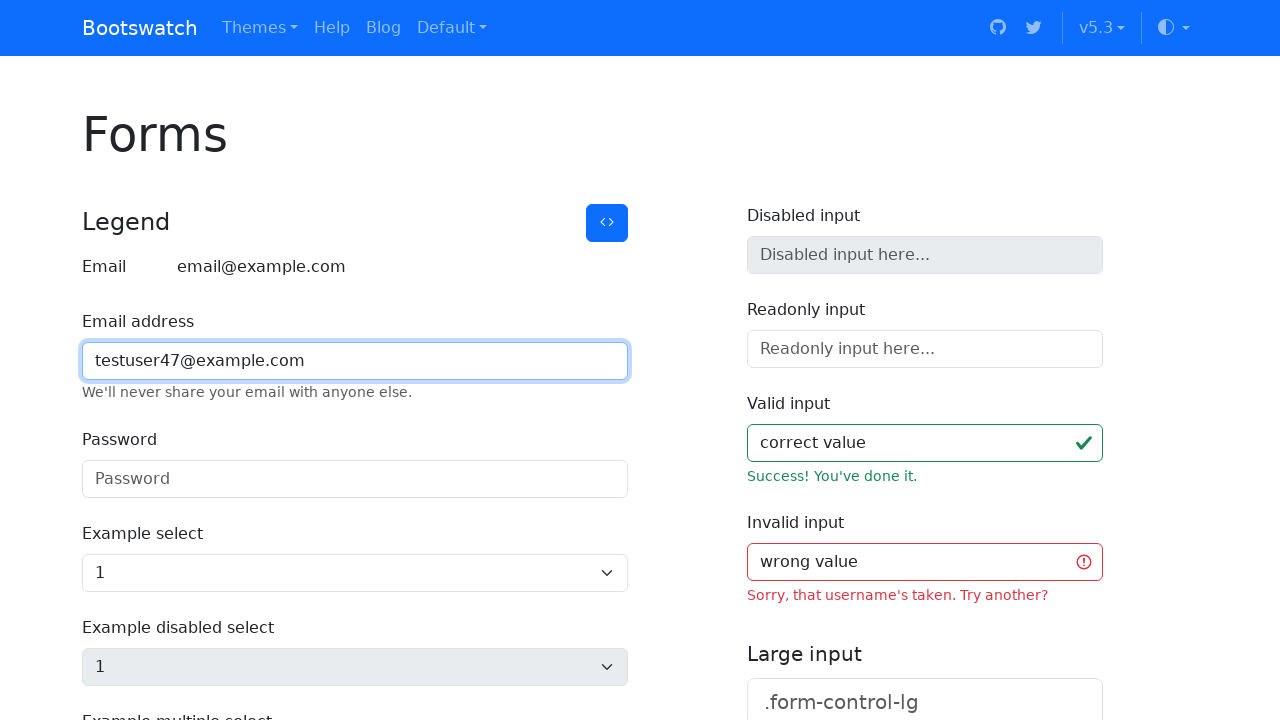

Cleared email input field again on internal:attr=[placeholder="Enter email"i]
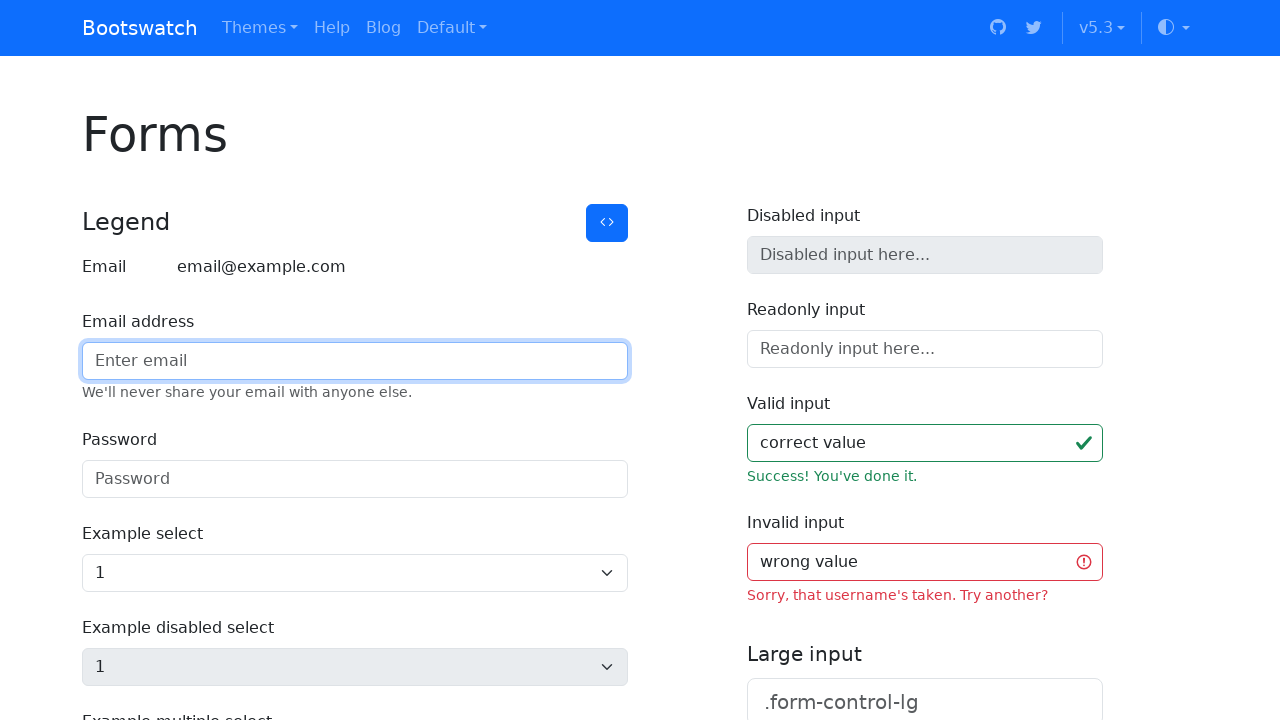

Typed 'testuser47@example.com' into email input field with 200ms delay between keystrokes on internal:attr=[placeholder="Enter email"i]
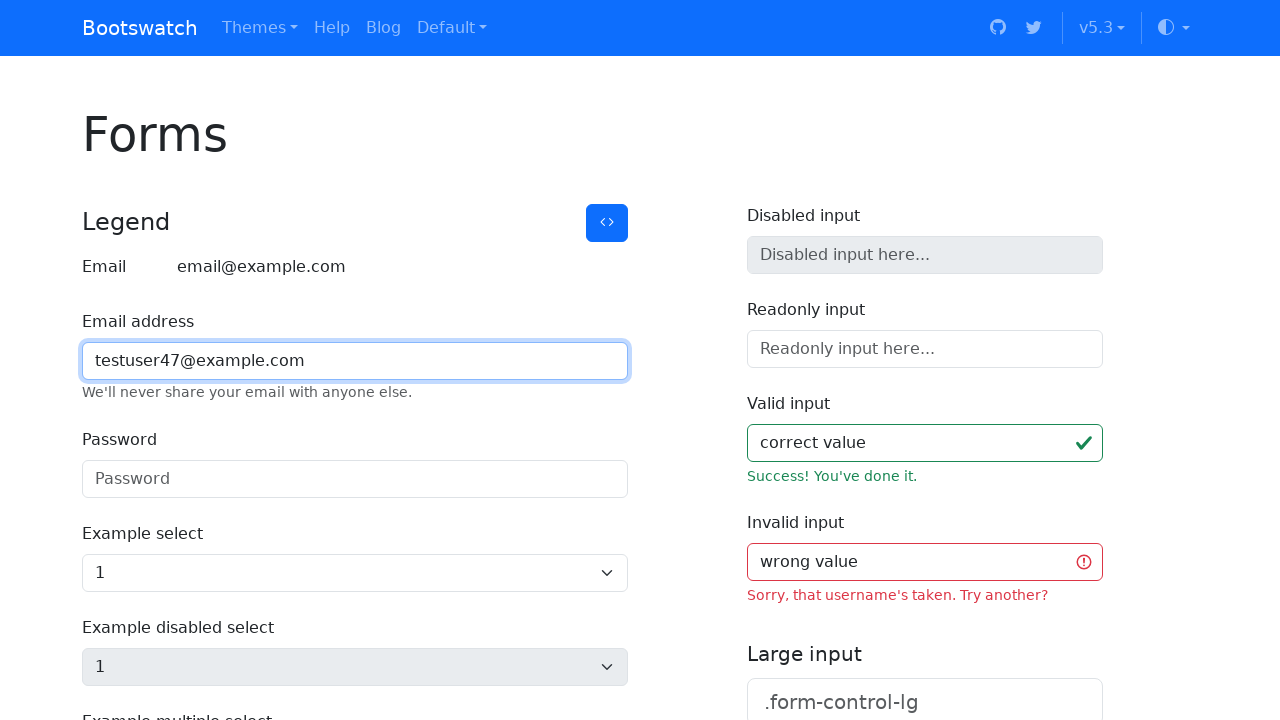

Cleared email input field one more time on internal:attr=[placeholder="Enter email"i]
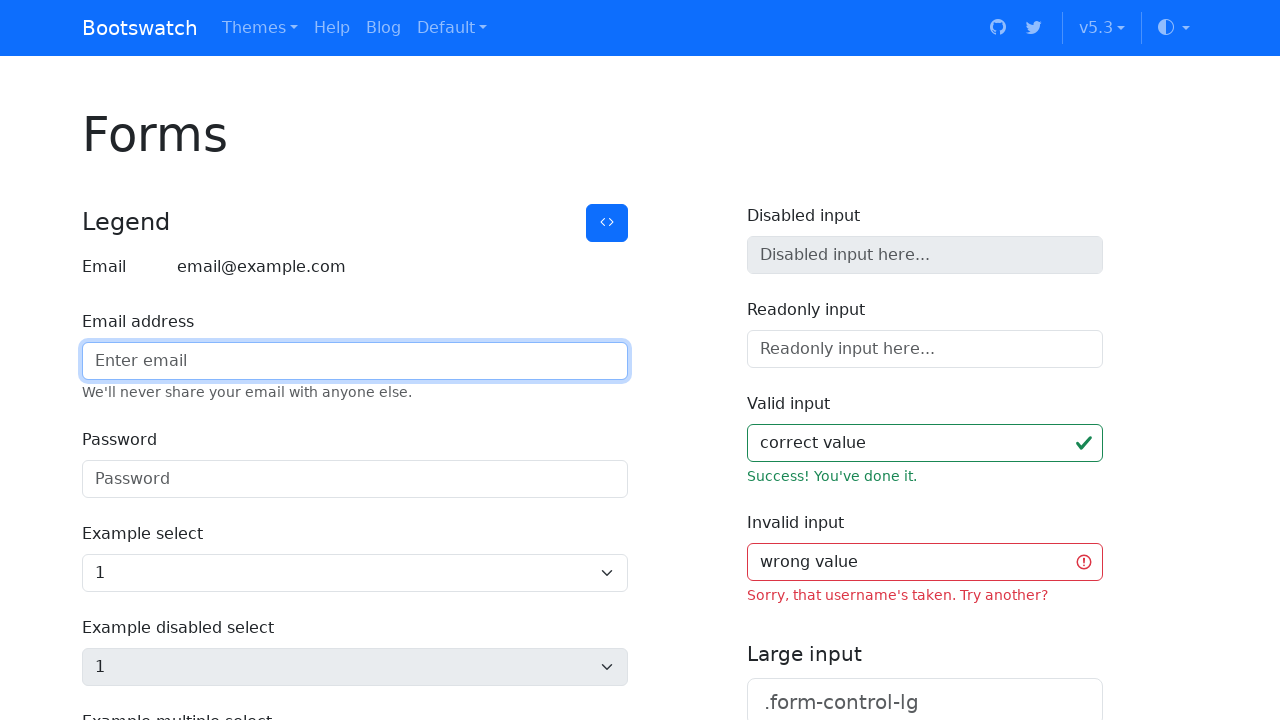

Located valid input field by label 'Valid input'
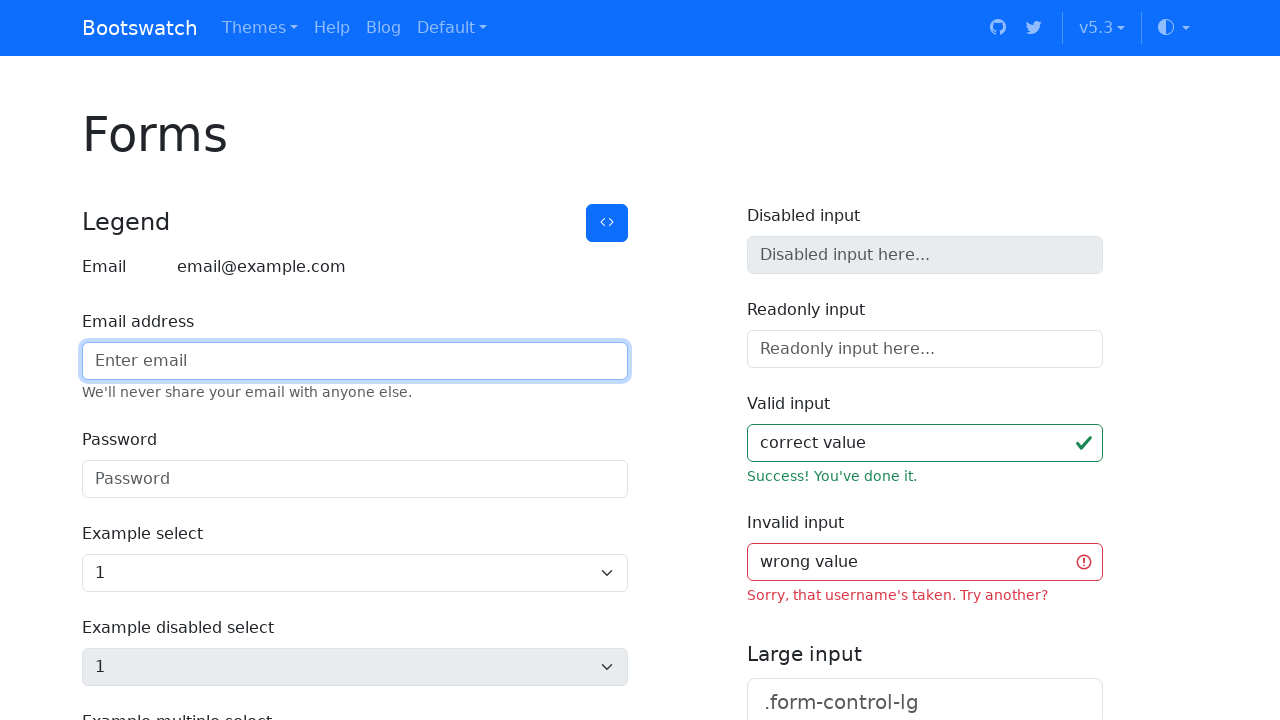

Scrolled valid input field into view
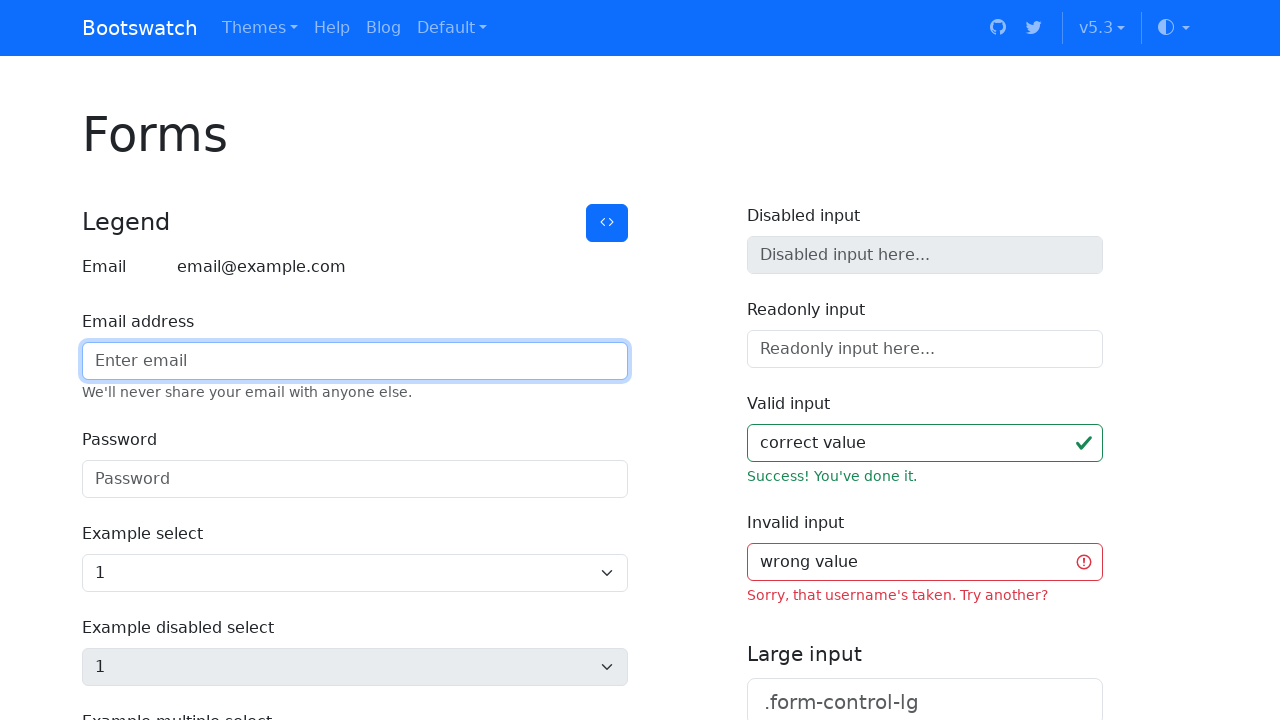

Retrieved current value from valid input field: 'correct value'
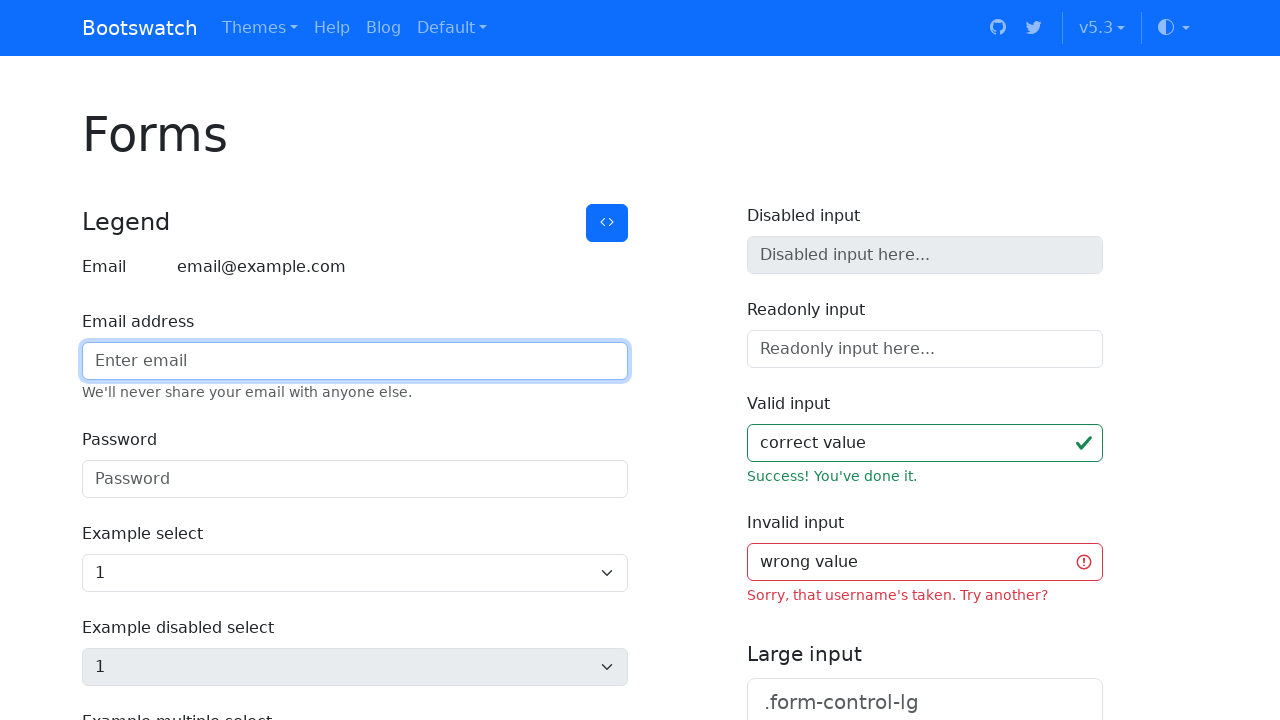

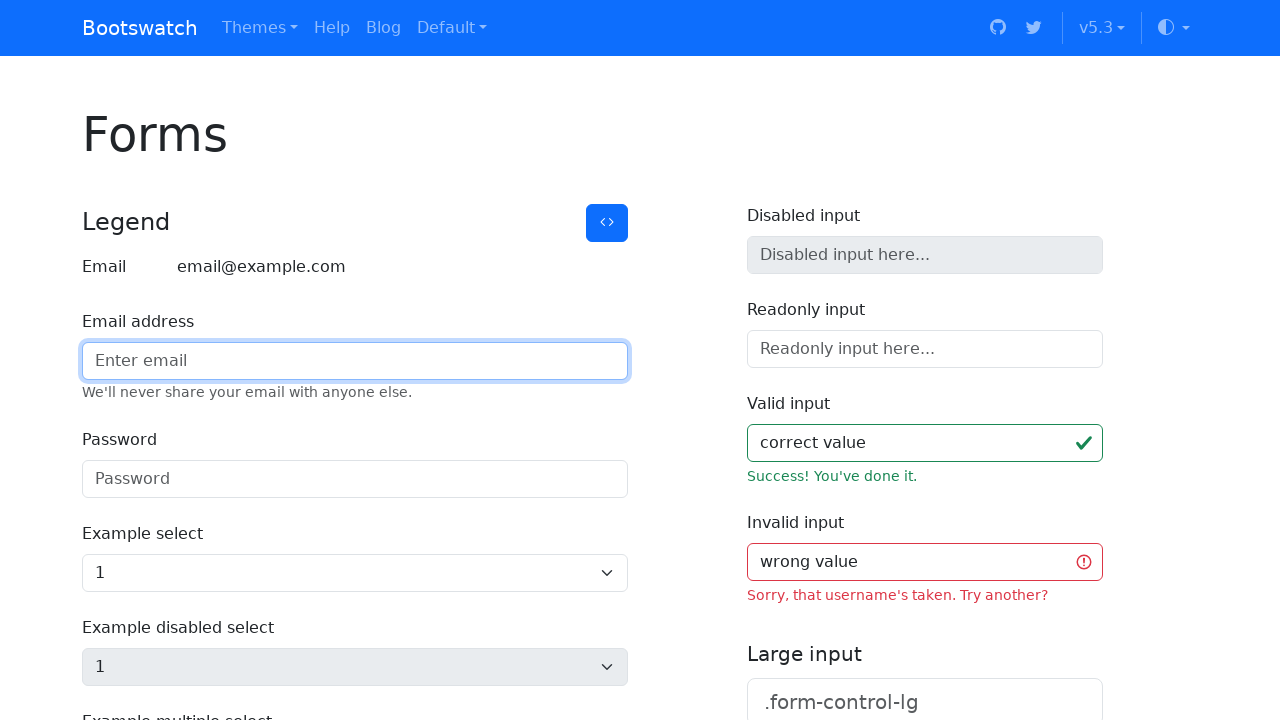